Navigates to Form Authentication page and verifies the h2 heading displays "Login Page"

Starting URL: https://the-internet.herokuapp.com

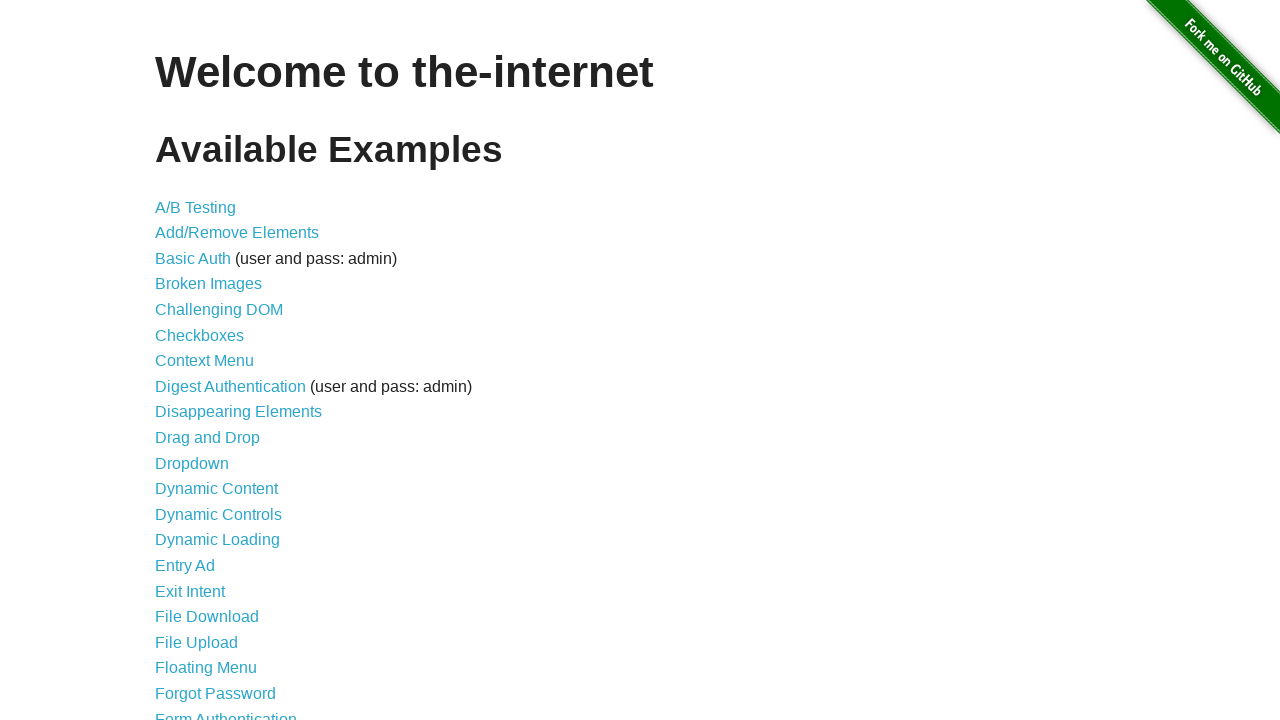

Clicked on Form Authentication link at (226, 712) on xpath=//a[normalize-space()='Form Authentication']
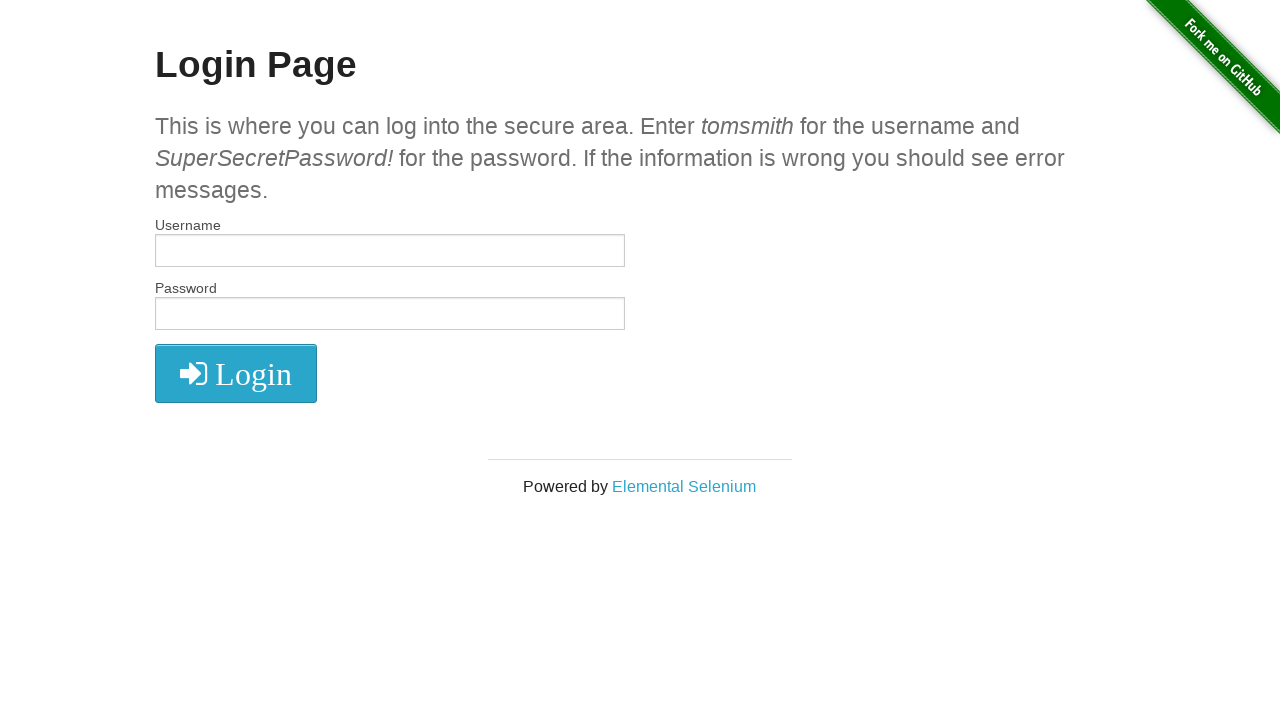

Waited for h2 heading to load
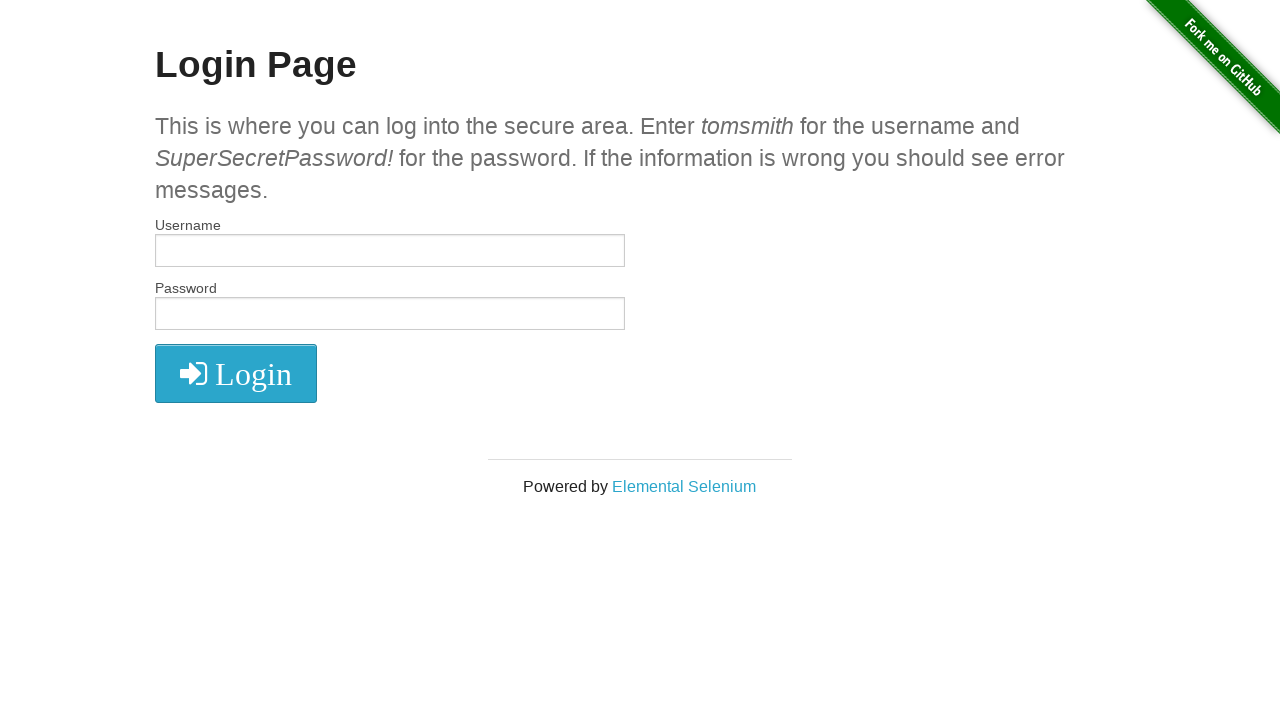

Verified h2 heading displays 'Login Page'
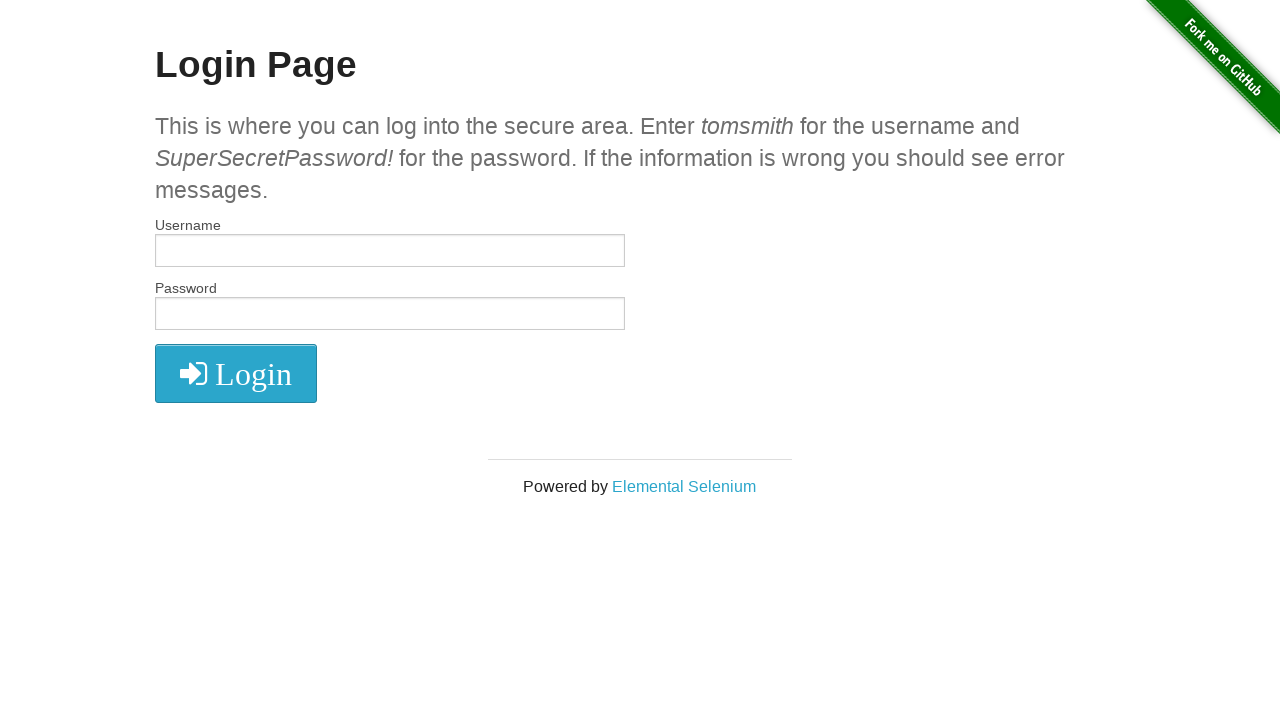

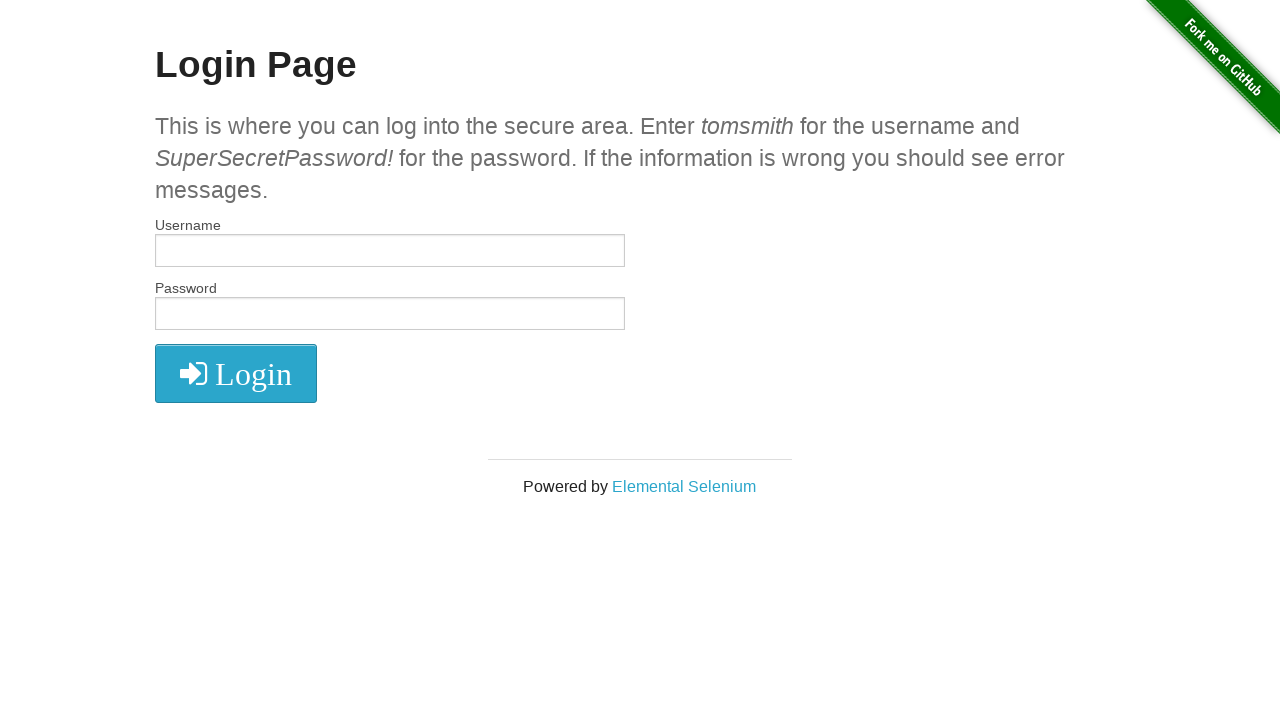